Tests keyboard key press functionality by sending the space key to a target element and verifying the result text displays the correct key pressed.

Starting URL: http://the-internet.herokuapp.com/key_presses

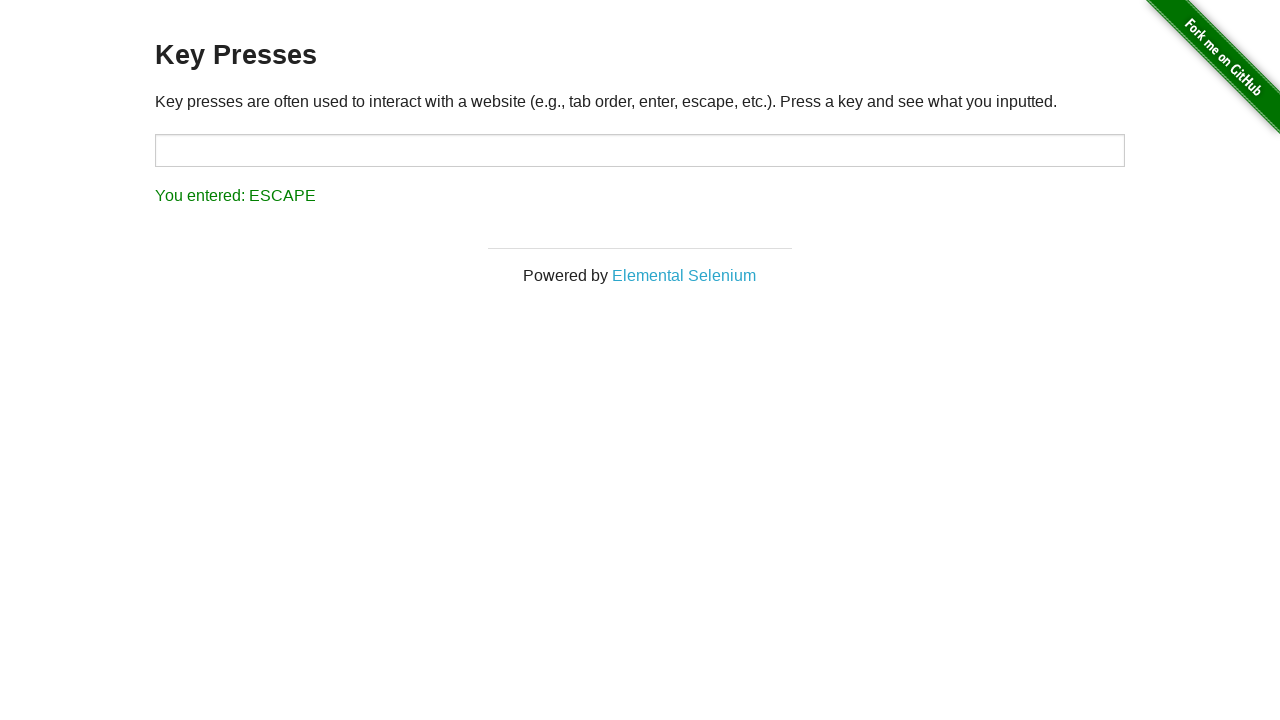

Pressed space key on target element on #target
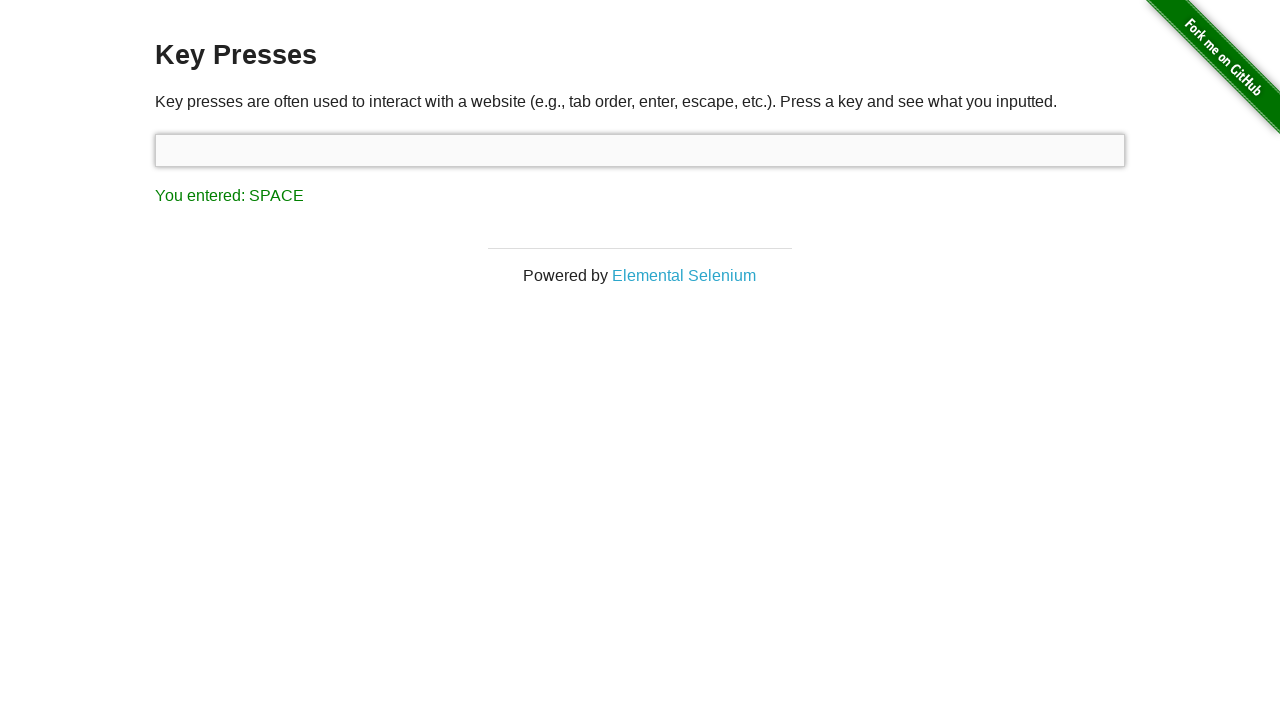

Result element appeared after space key press
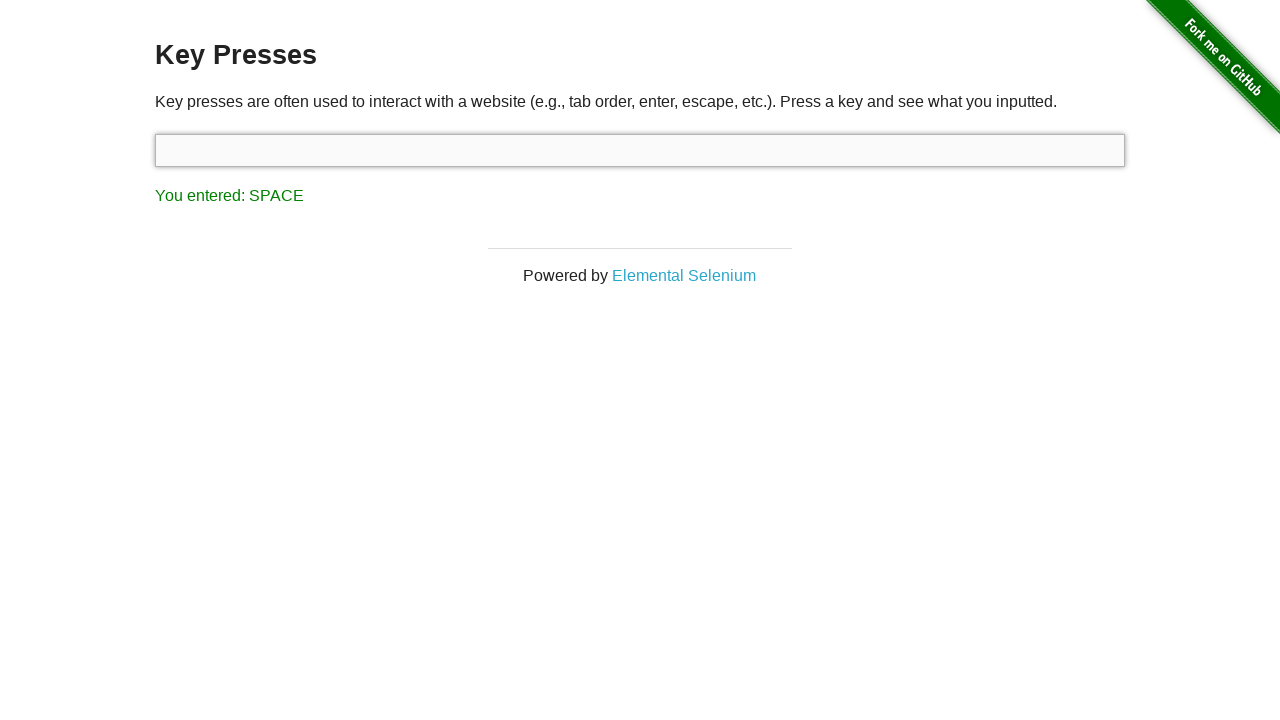

Retrieved result text: 'You entered: SPACE'
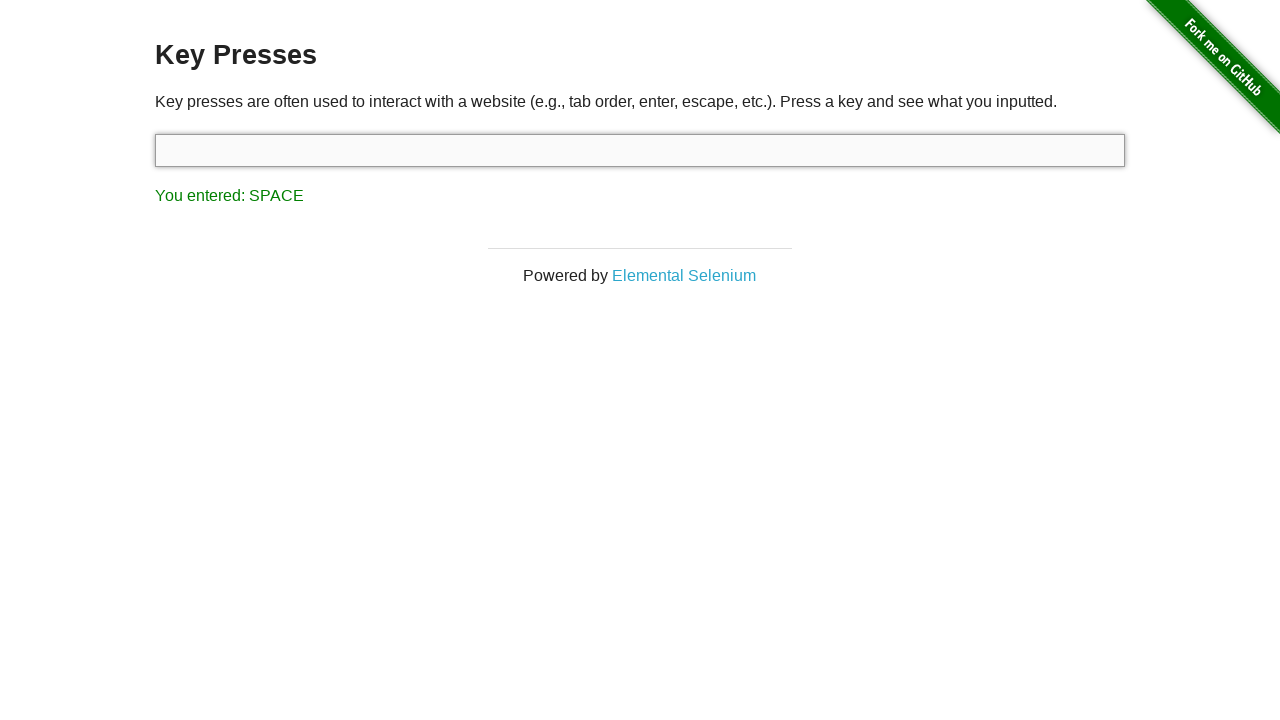

Verified result text displays correct key pressed (SPACE)
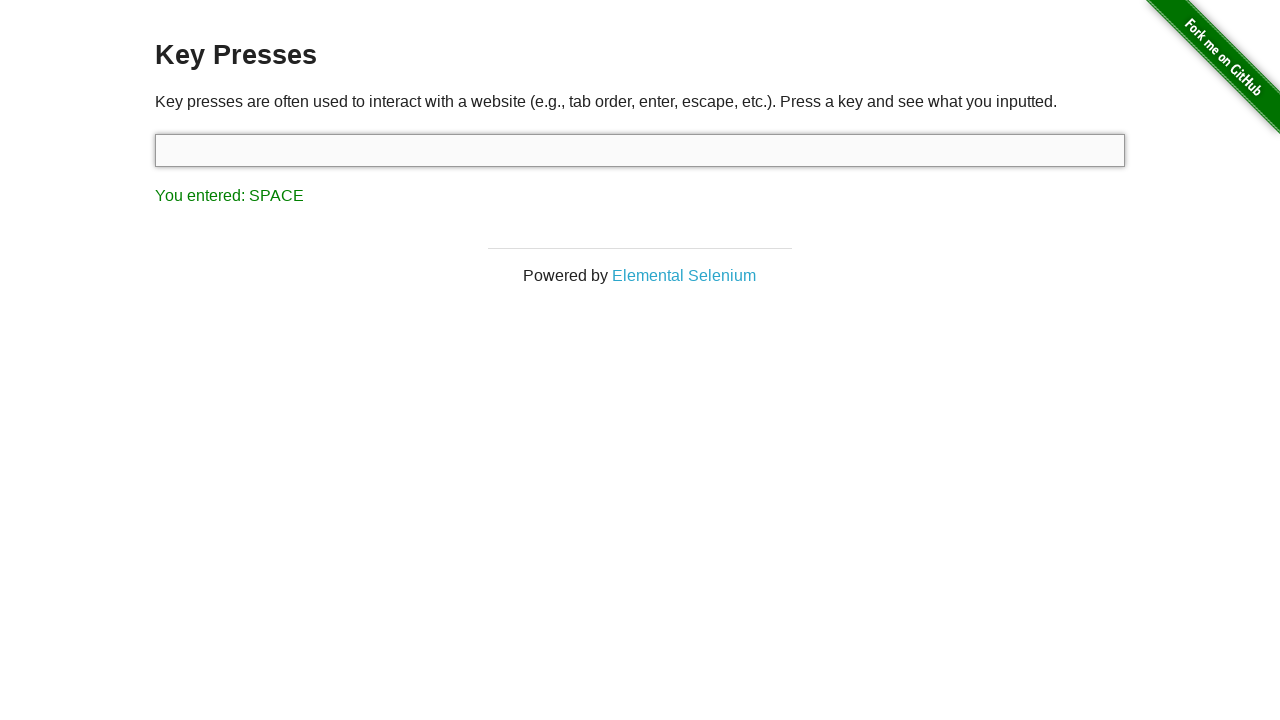

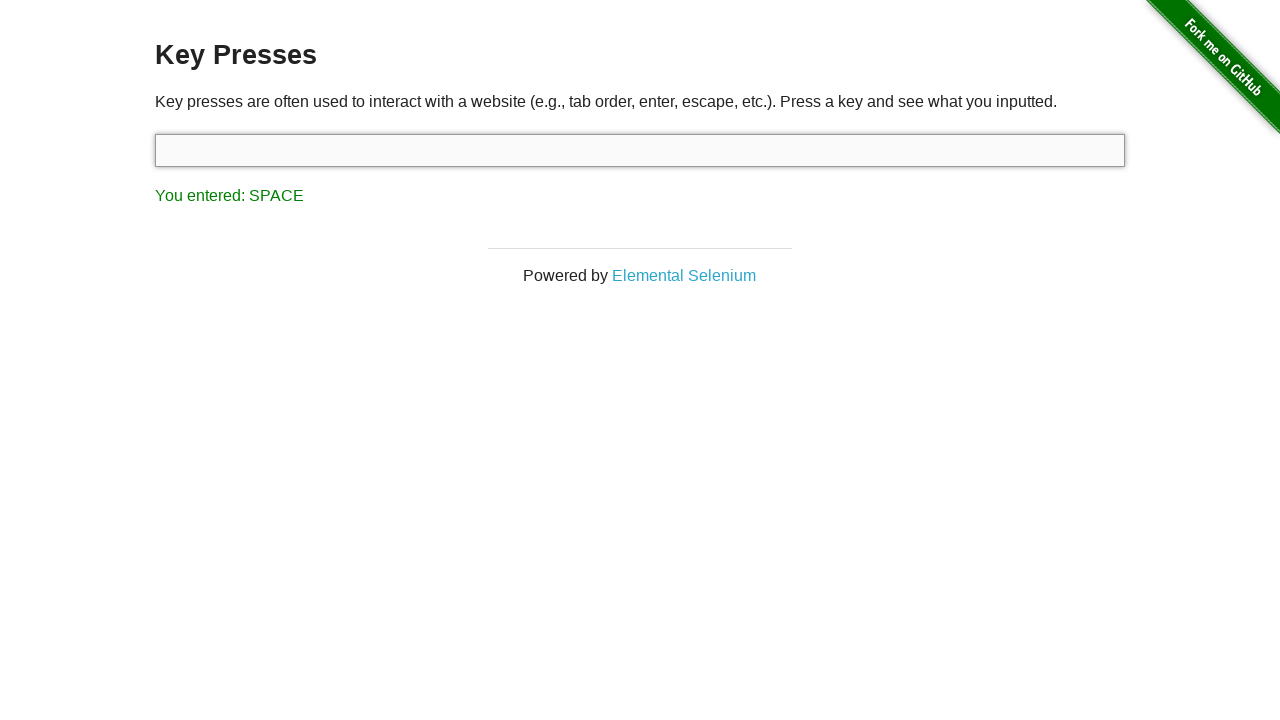